Tests that edits are saved when the input field loses focus (blur event).

Starting URL: https://demo.playwright.dev/todomvc

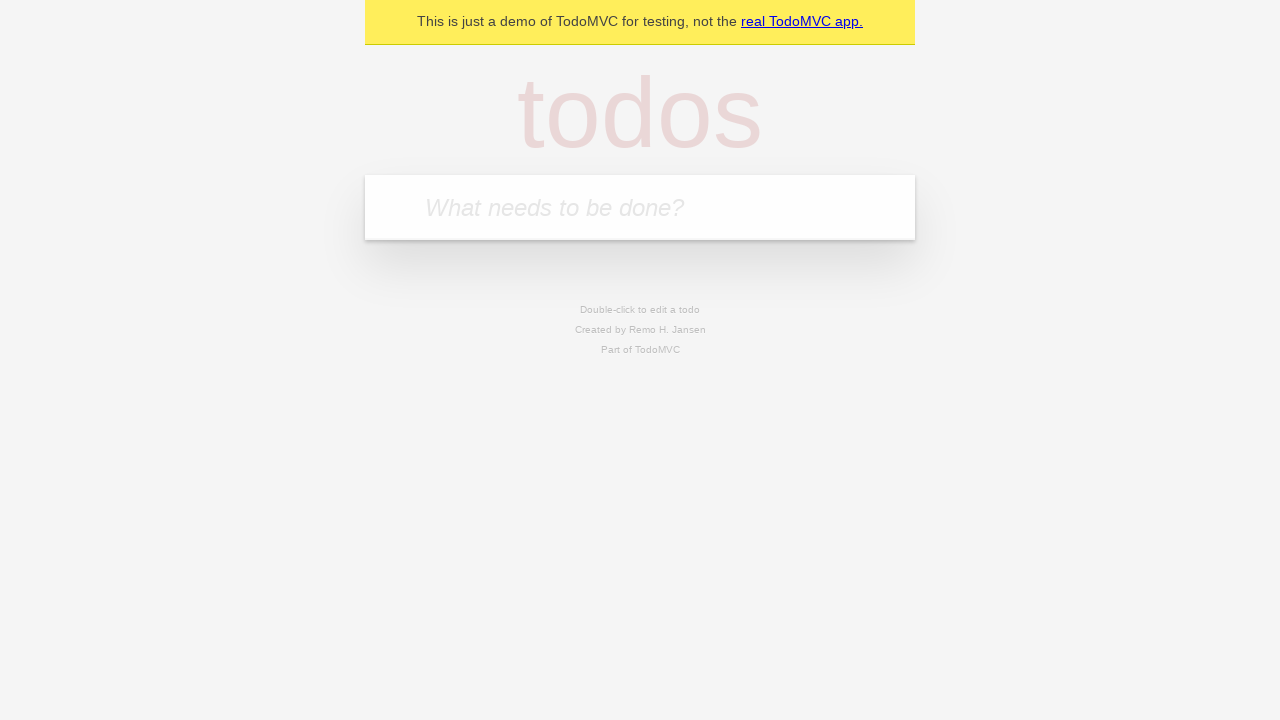

Filled new todo input with 'buy some cheese' on internal:attr=[placeholder="What needs to be done?"i]
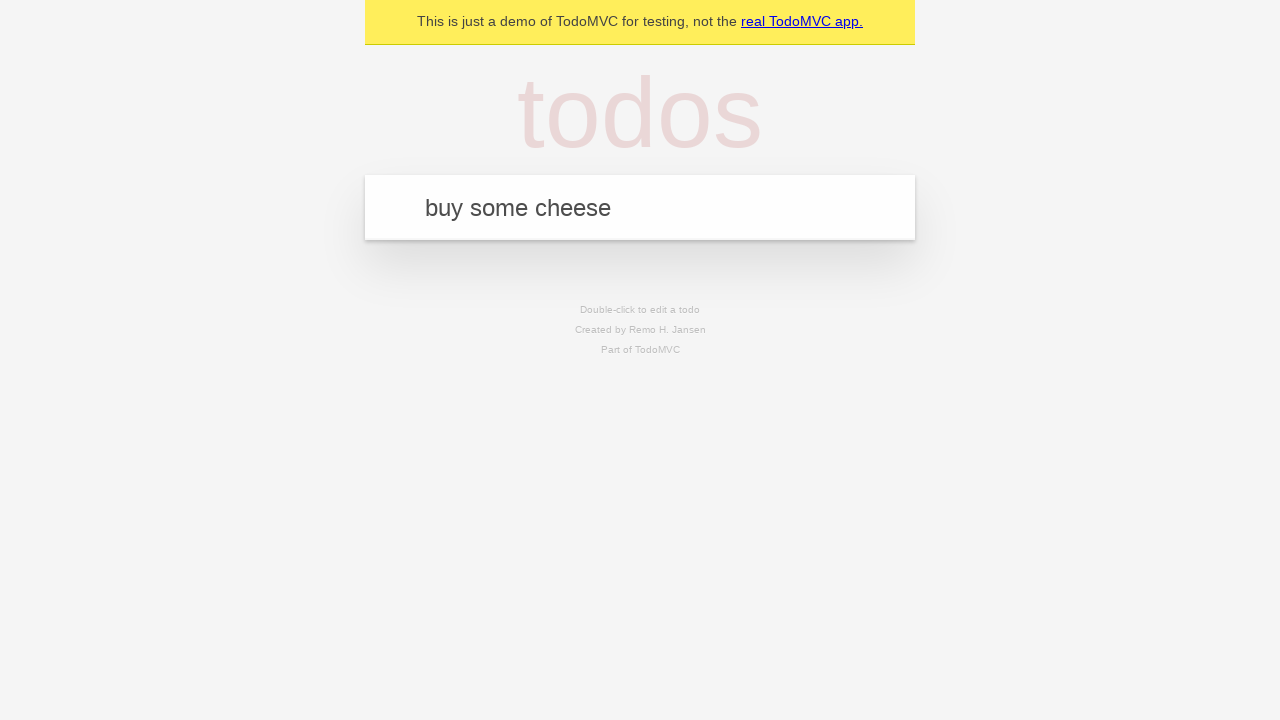

Pressed Enter to create todo 'buy some cheese' on internal:attr=[placeholder="What needs to be done?"i]
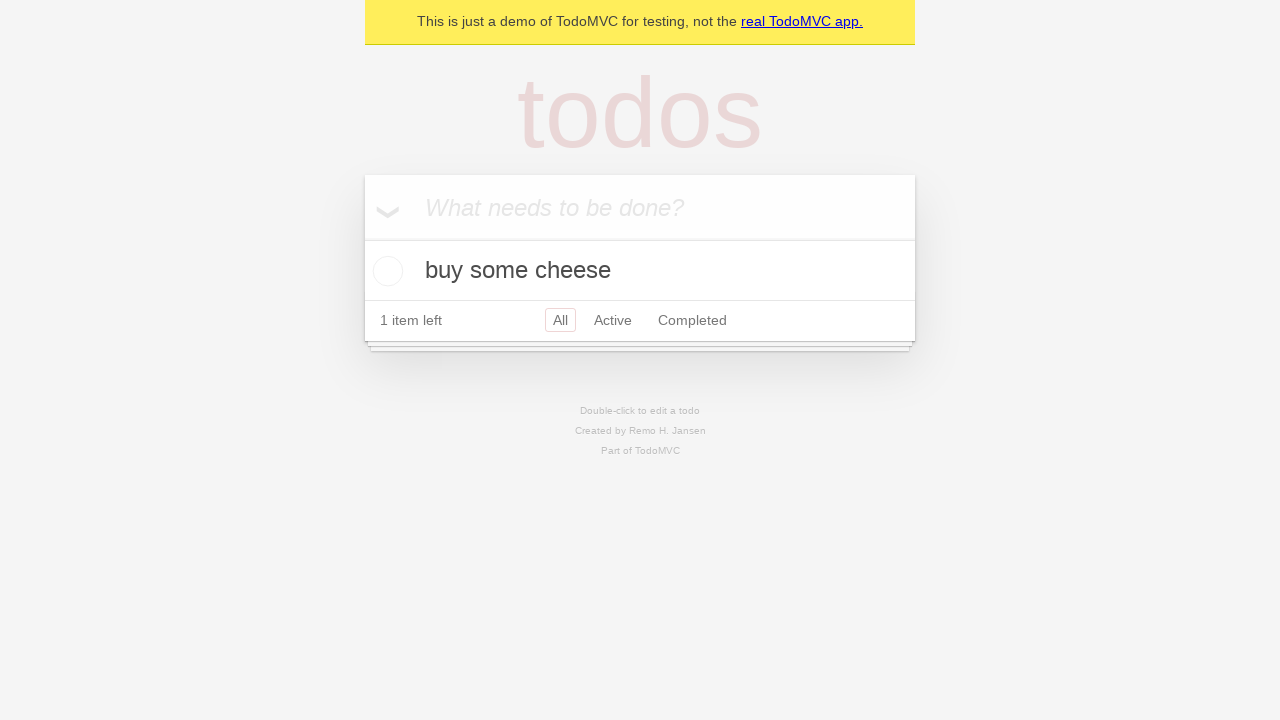

Filled new todo input with 'feed the cat' on internal:attr=[placeholder="What needs to be done?"i]
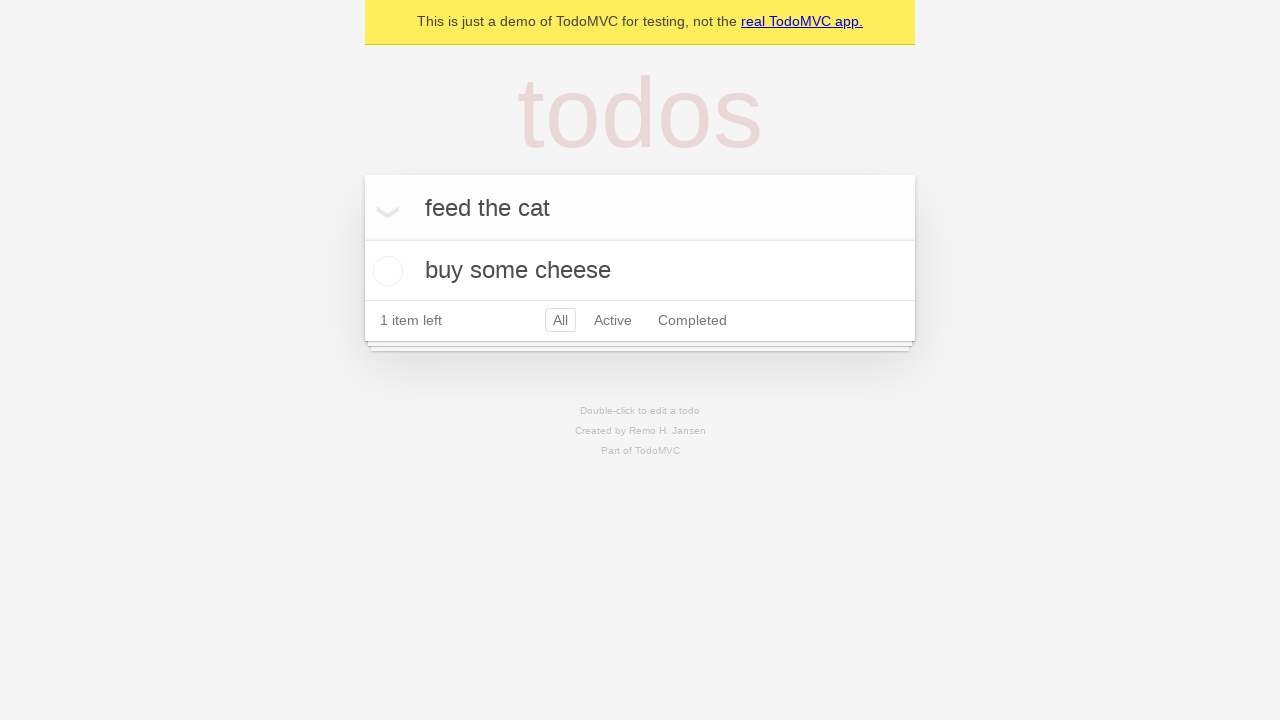

Pressed Enter to create todo 'feed the cat' on internal:attr=[placeholder="What needs to be done?"i]
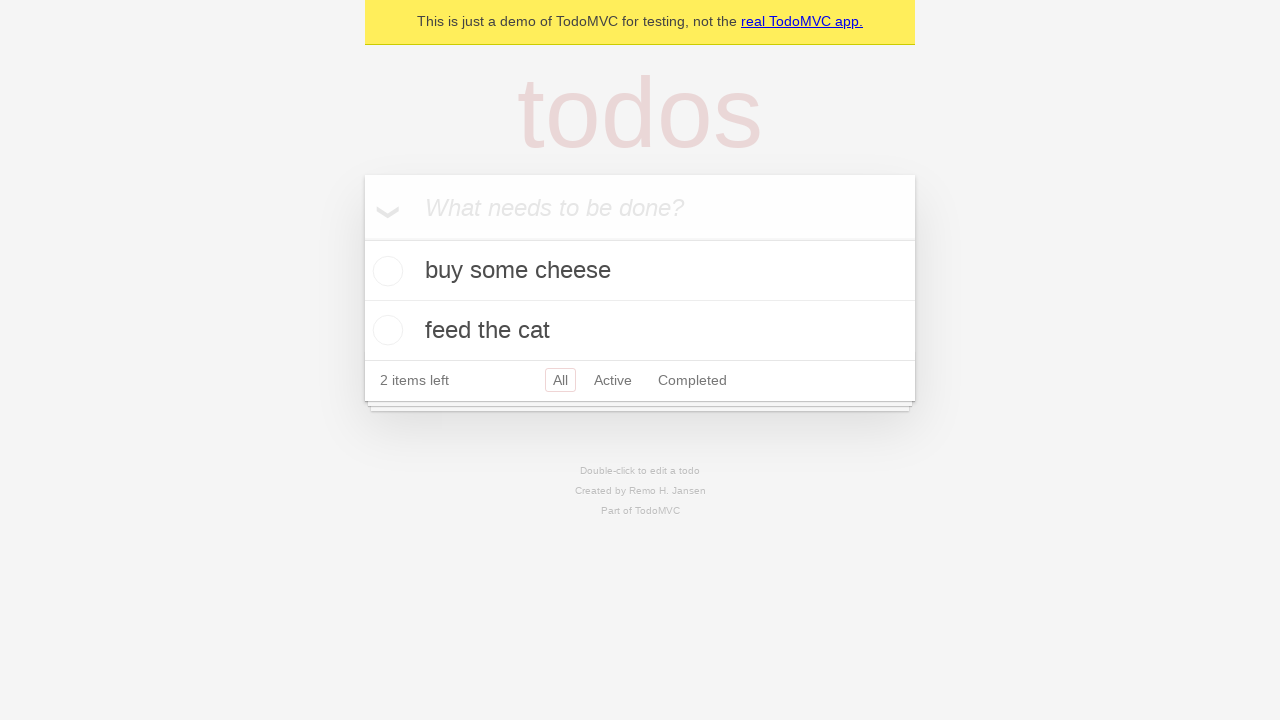

Filled new todo input with 'book a doctors appointment' on internal:attr=[placeholder="What needs to be done?"i]
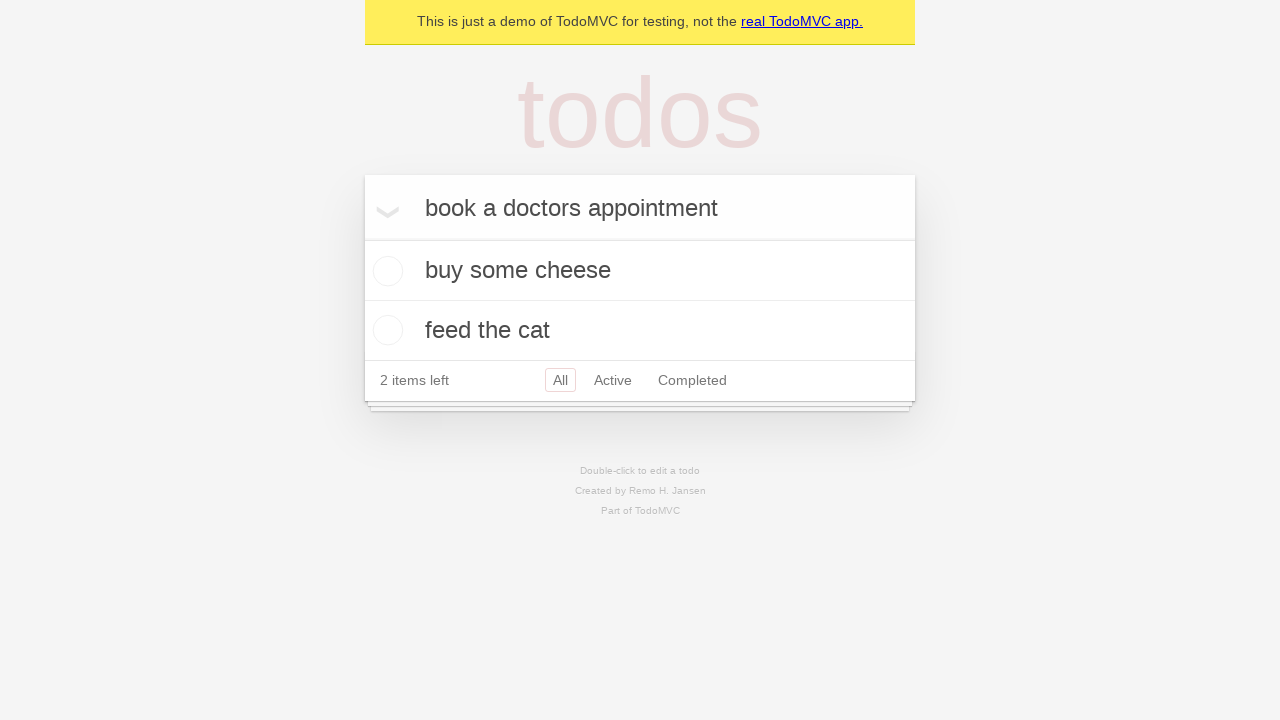

Pressed Enter to create todo 'book a doctors appointment' on internal:attr=[placeholder="What needs to be done?"i]
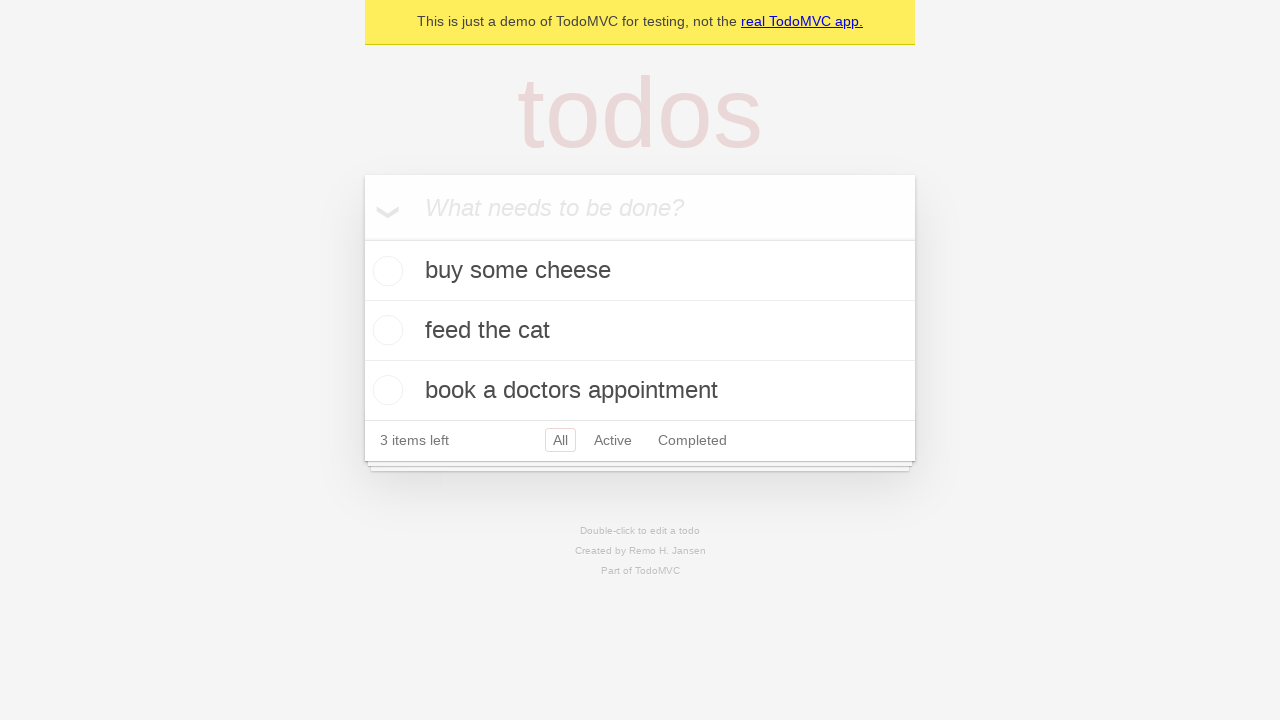

All three todos have been created and are visible
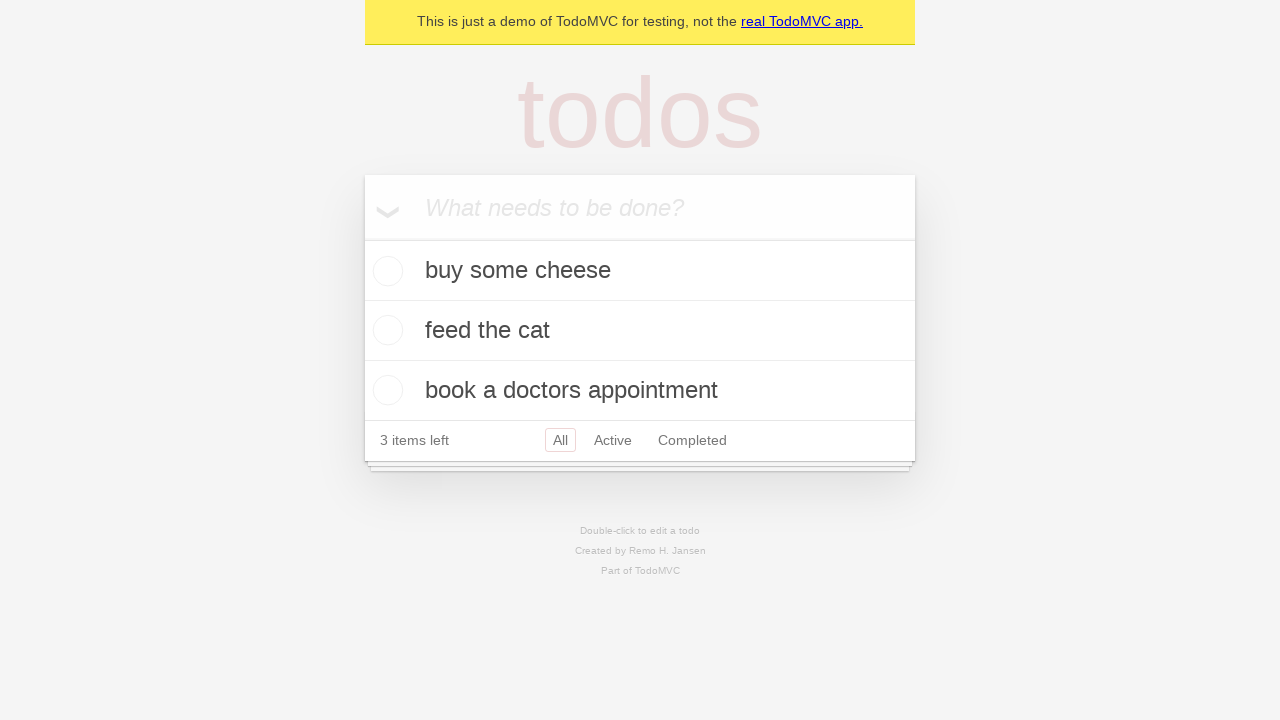

Double-clicked second todo item to enter edit mode at (640, 331) on [data-testid='todo-item'] >> nth=1
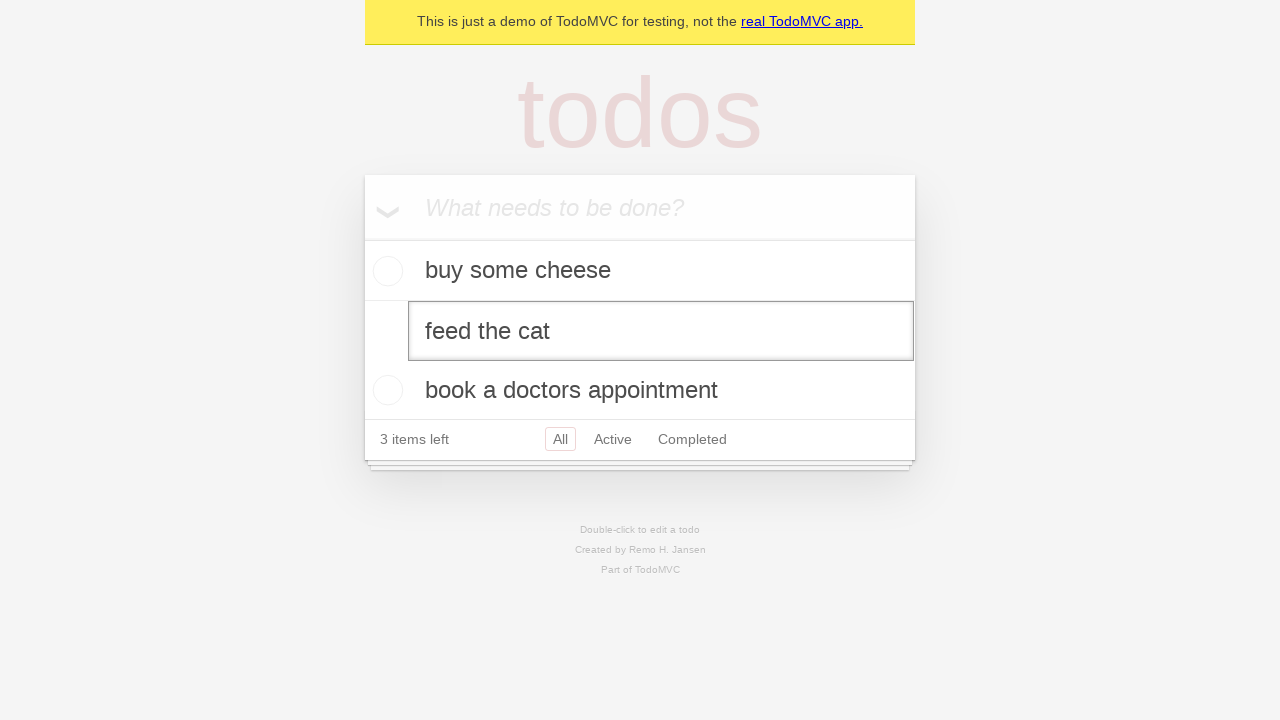

Changed todo text to 'buy some sausages' in edit field on [data-testid='todo-item'] >> nth=1 >> internal:role=textbox[name="Edit"i]
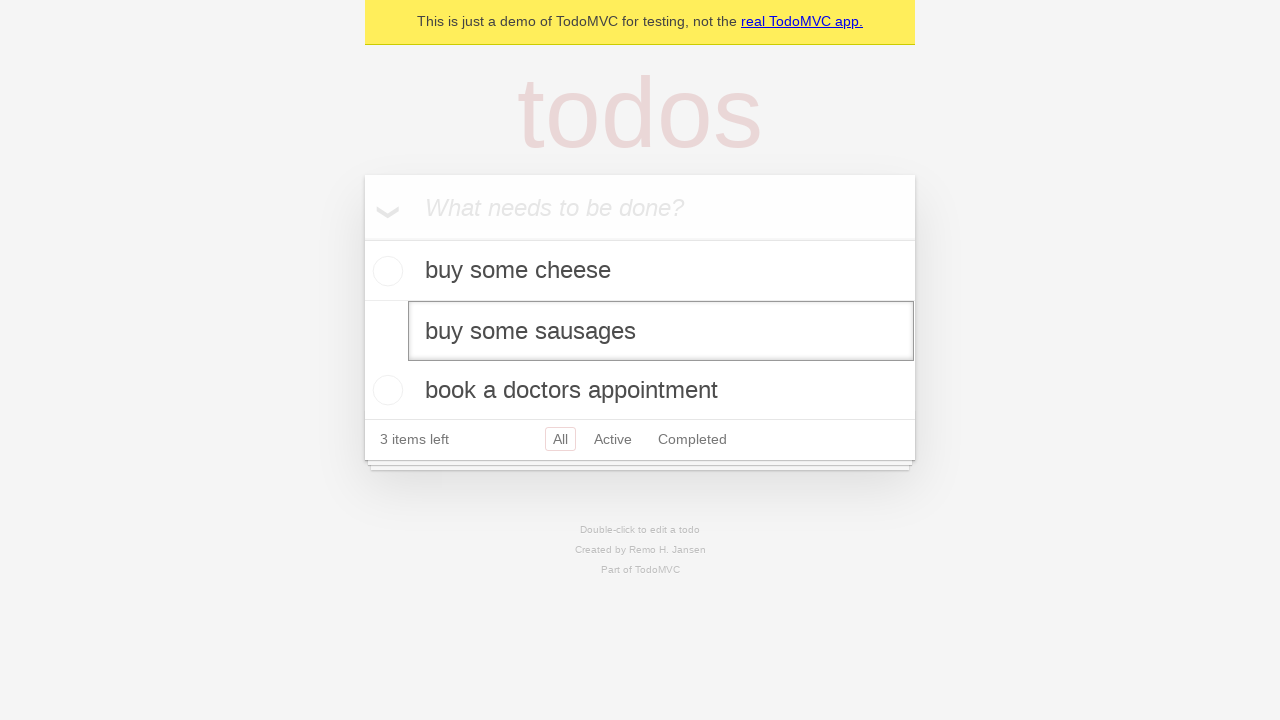

Triggered blur event on edit field to save changes
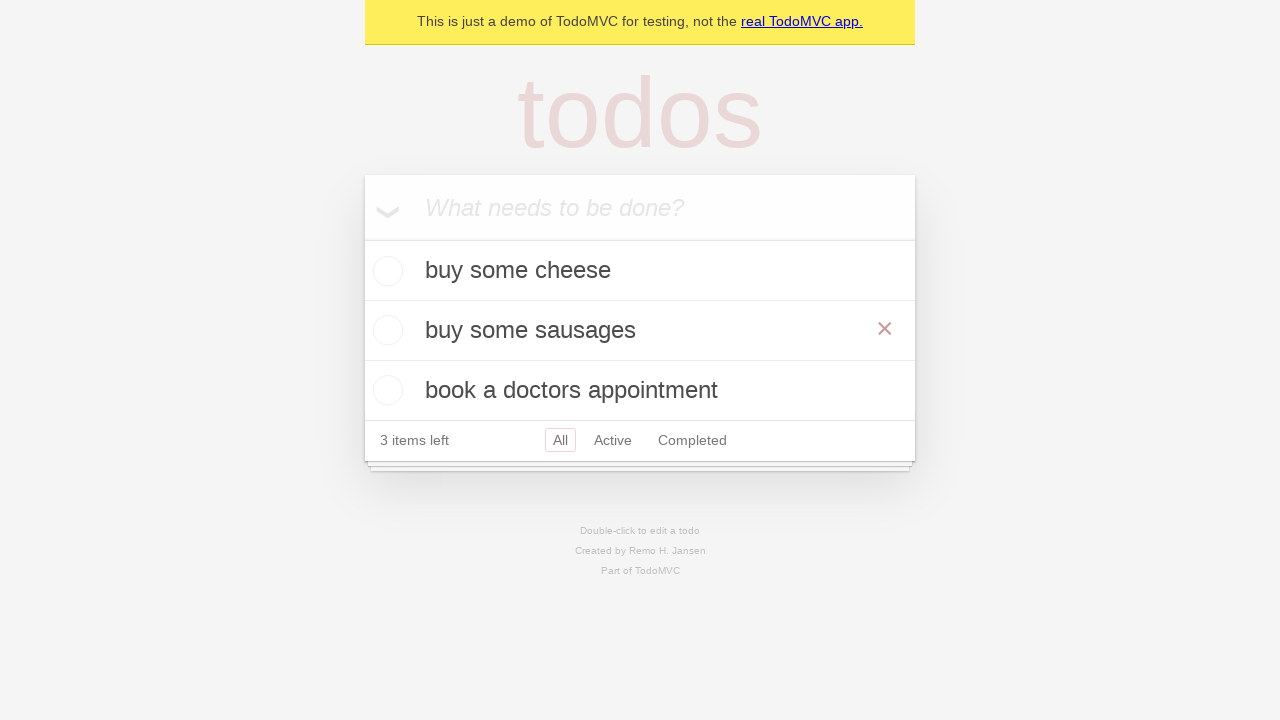

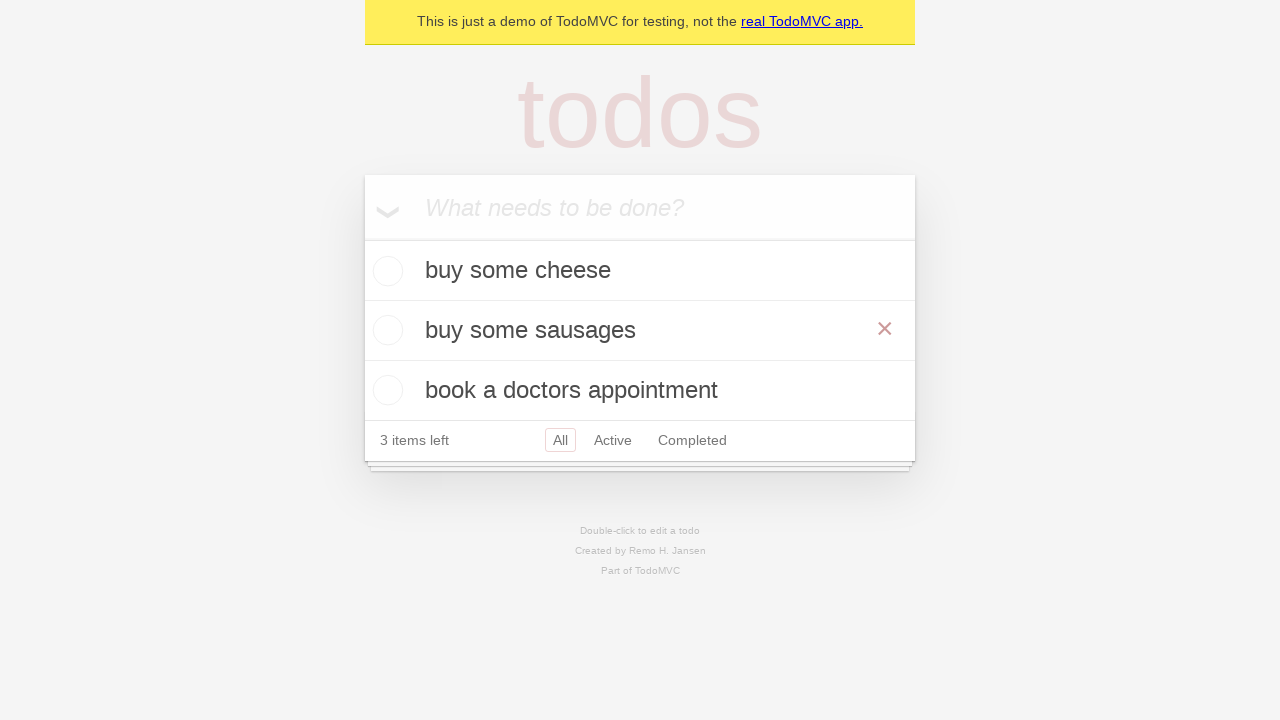